Tests editing a todo item by double-clicking, changing text, and pressing Enter

Starting URL: https://demo.playwright.dev/todomvc

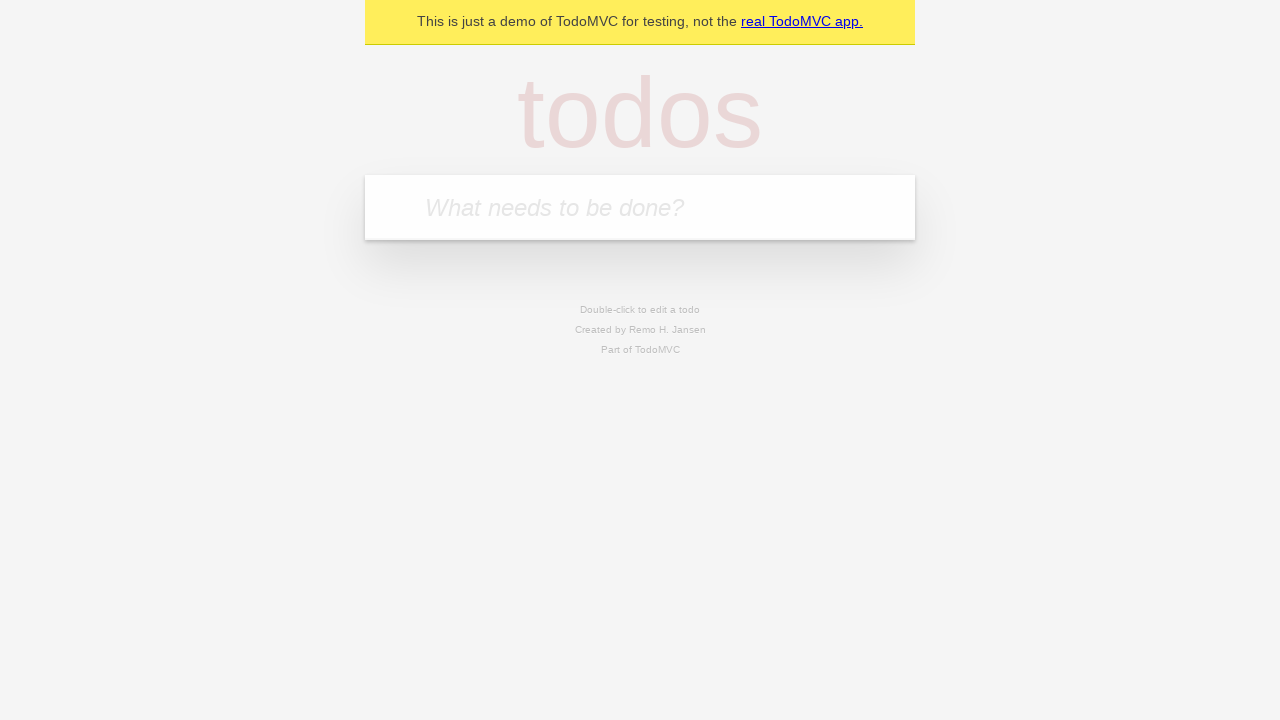

Filled todo input with 'buy some cheese' on internal:attr=[placeholder="What needs to be done?"i]
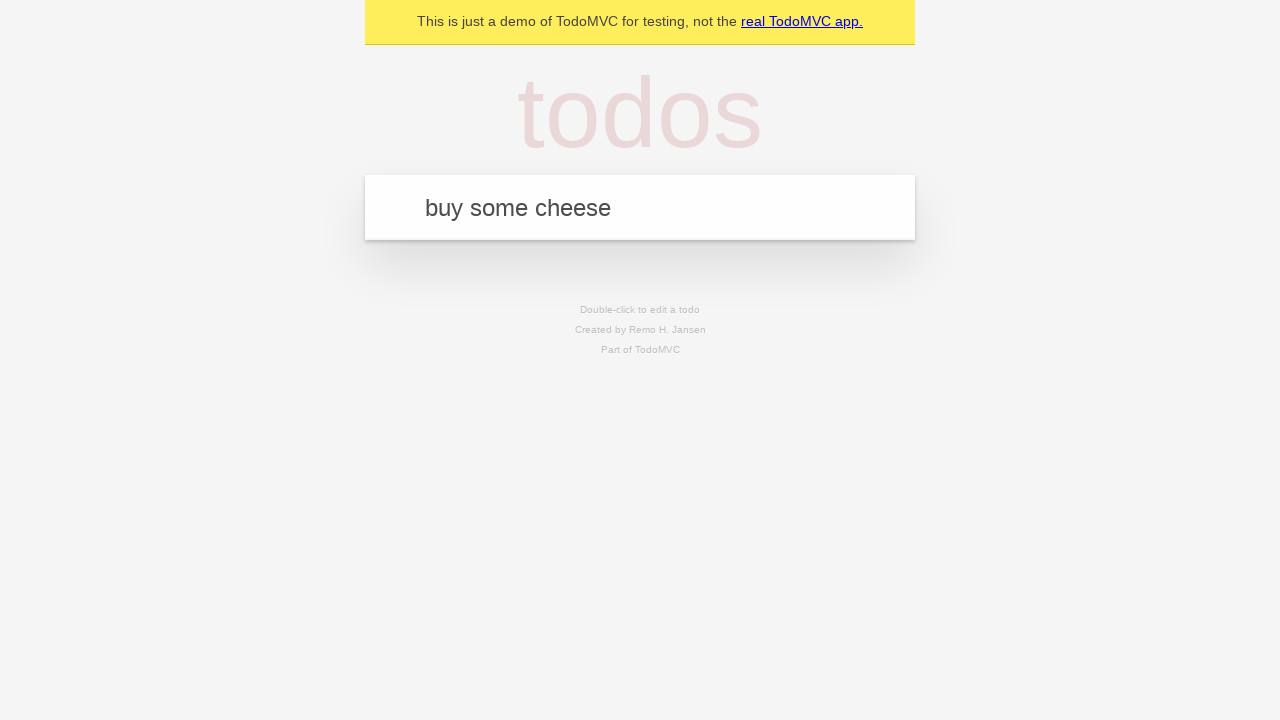

Pressed Enter to add first todo on internal:attr=[placeholder="What needs to be done?"i]
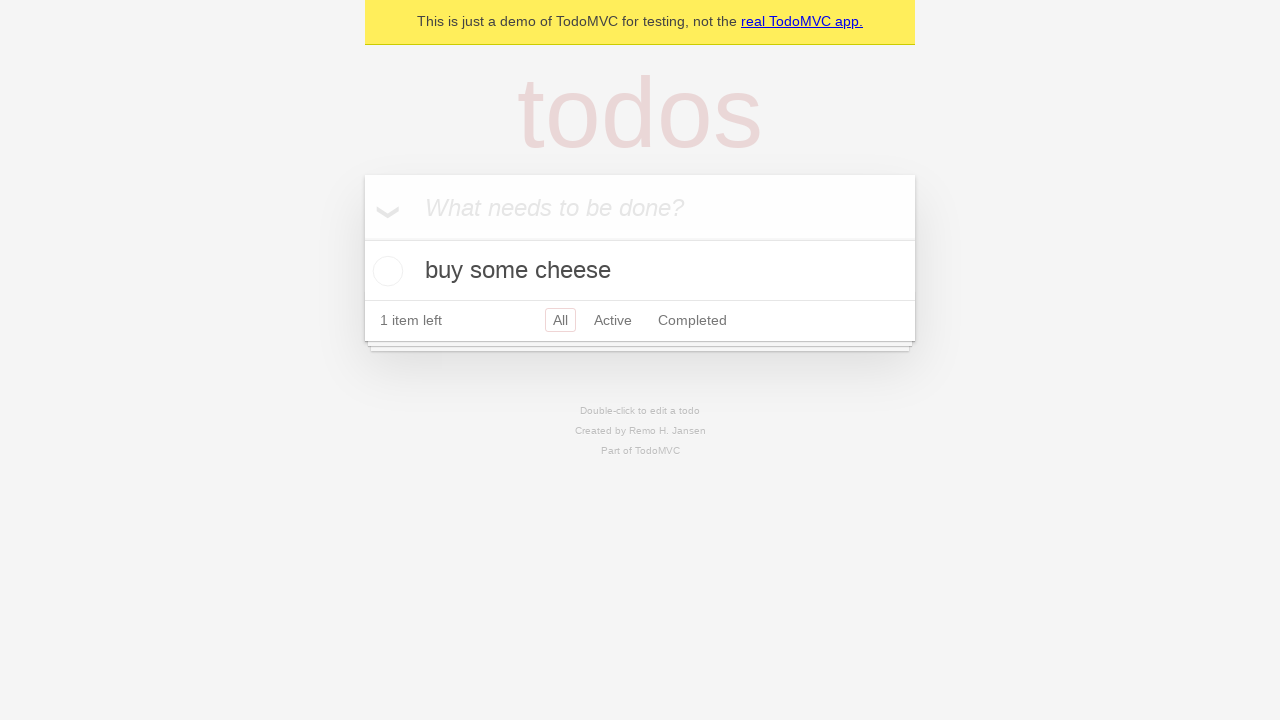

Filled todo input with 'feed the cat' on internal:attr=[placeholder="What needs to be done?"i]
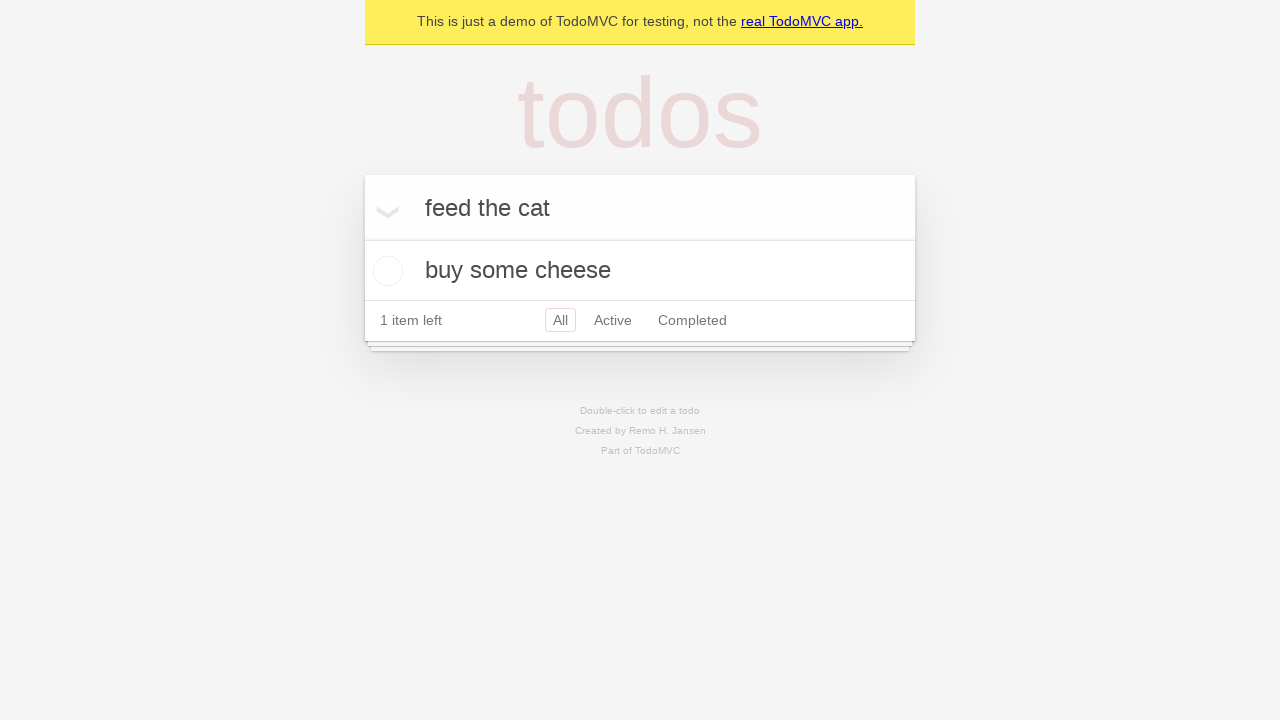

Pressed Enter to add second todo on internal:attr=[placeholder="What needs to be done?"i]
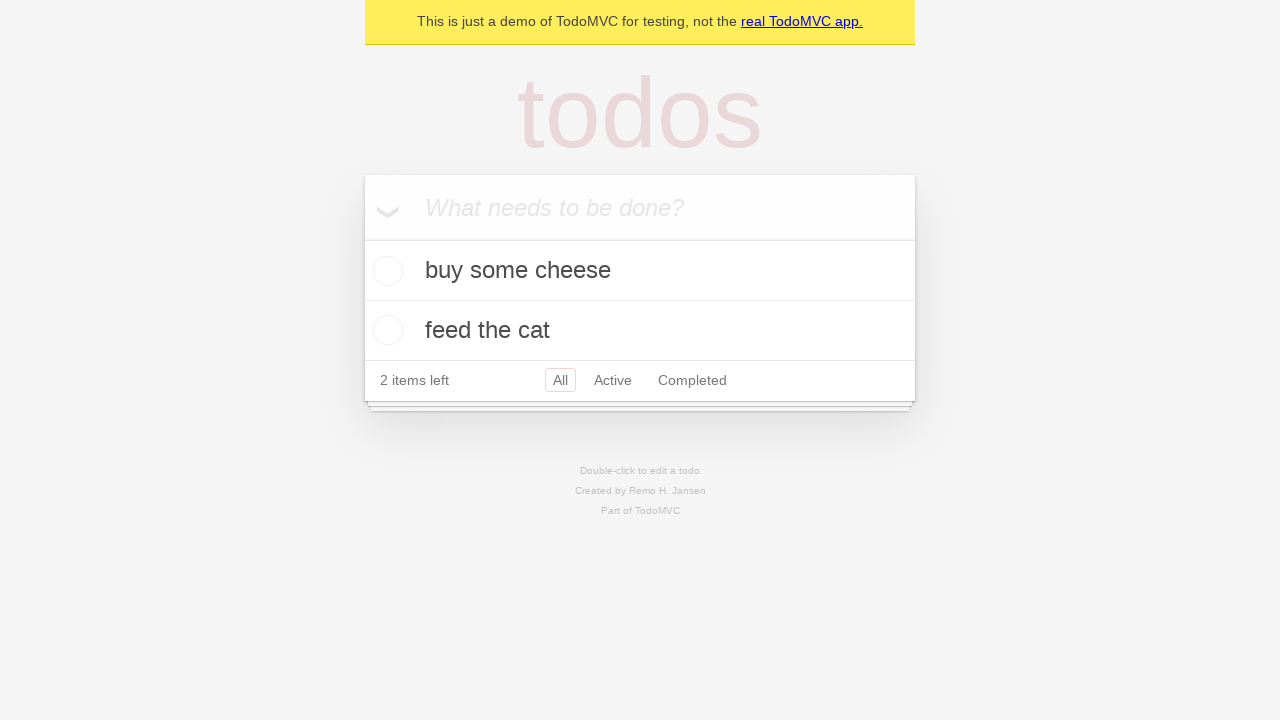

Filled todo input with 'book a doctors appointment' on internal:attr=[placeholder="What needs to be done?"i]
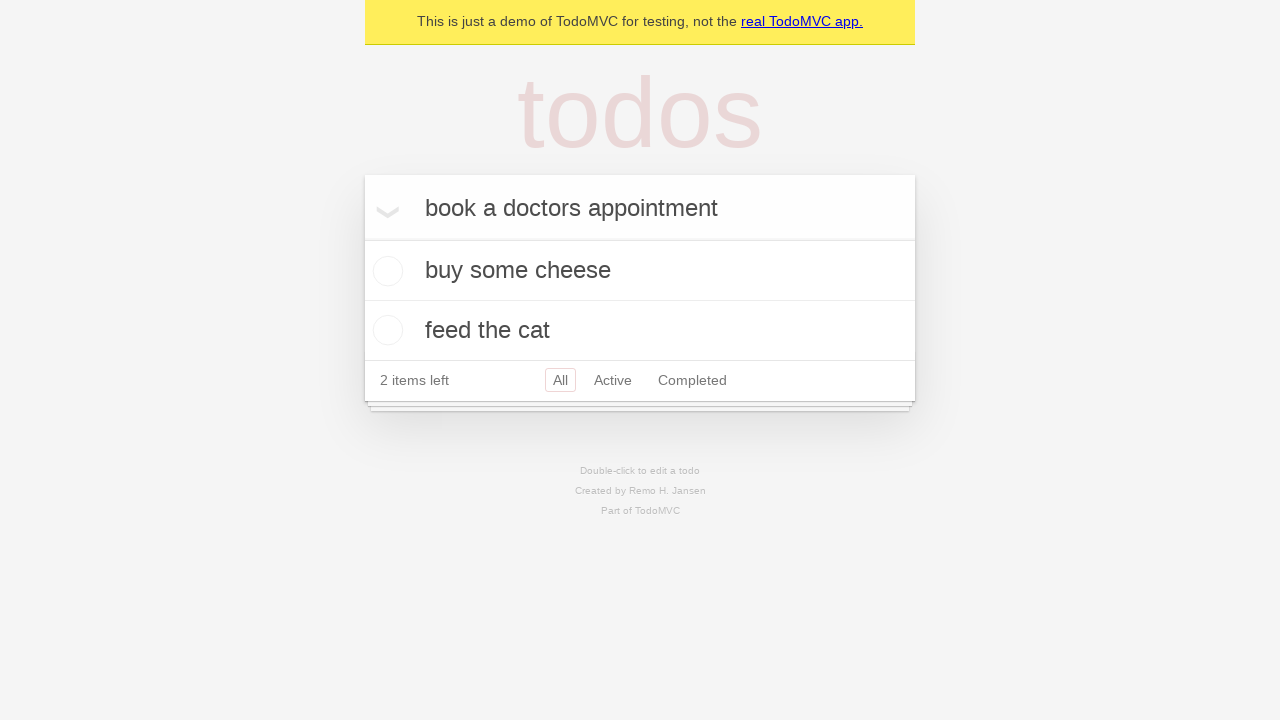

Pressed Enter to add third todo on internal:attr=[placeholder="What needs to be done?"i]
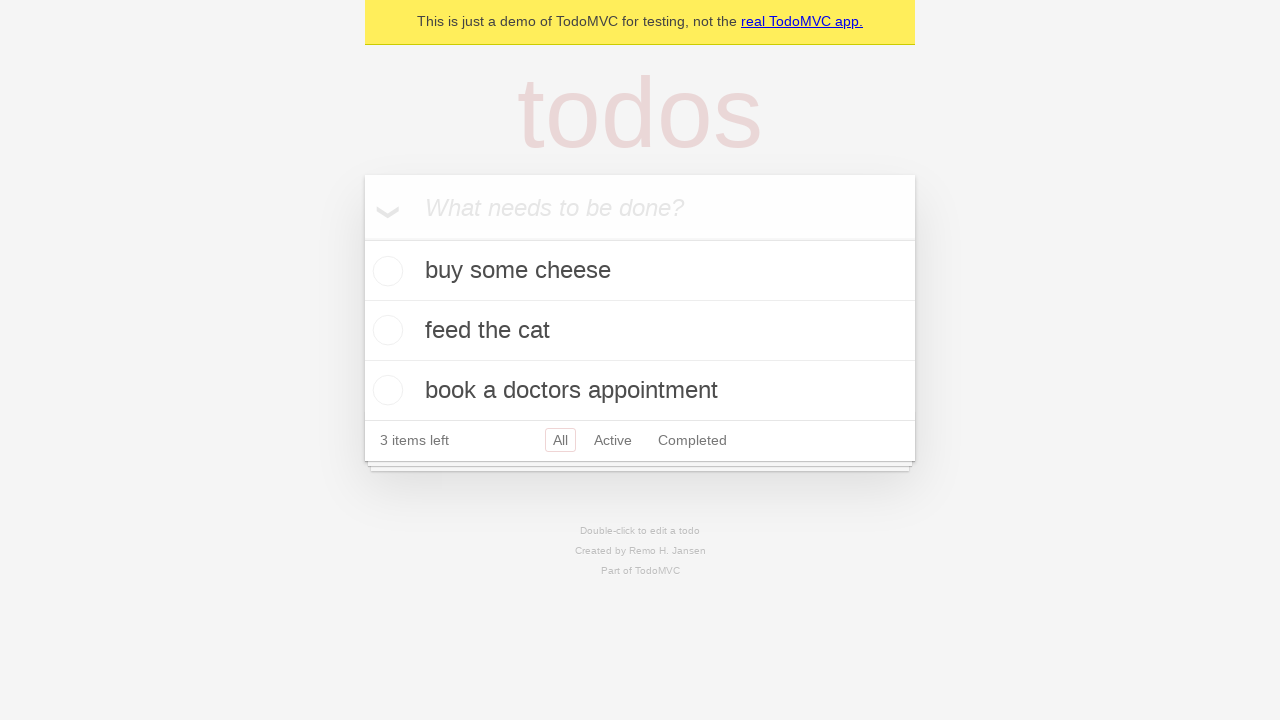

Double-clicked second todo item to enter edit mode at (640, 331) on internal:testid=[data-testid="todo-item"s] >> nth=1
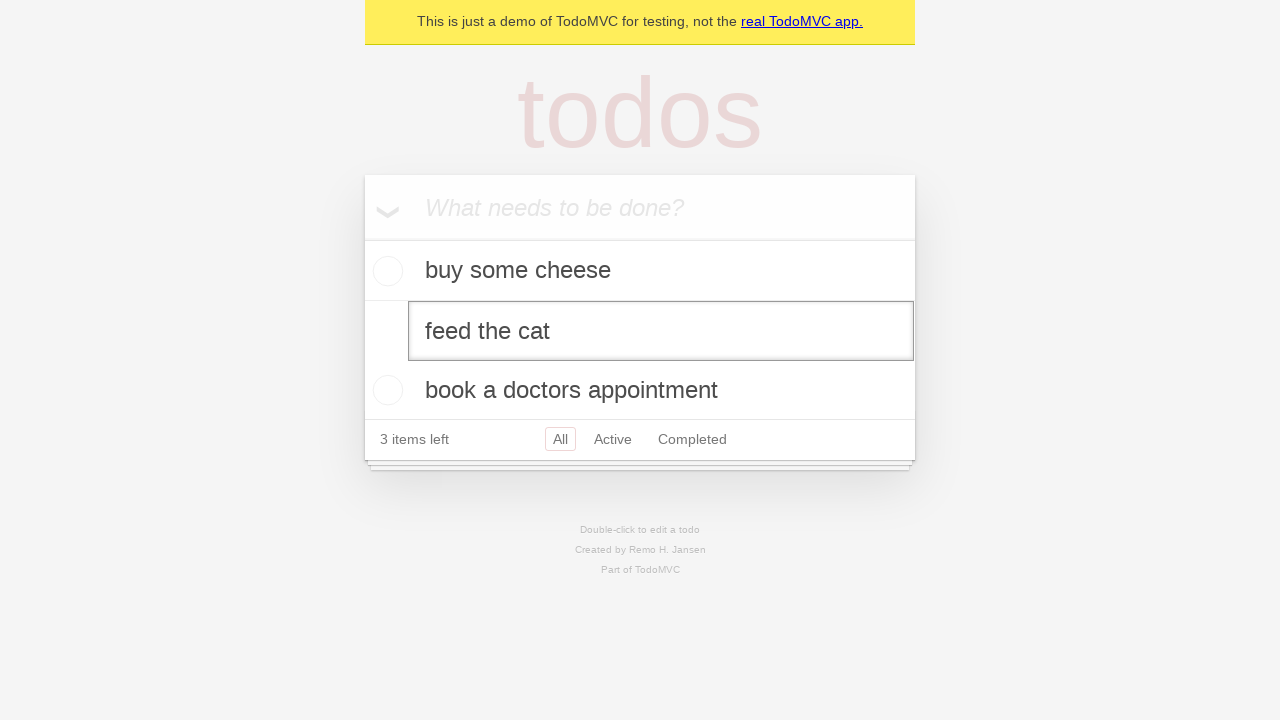

Filled edit field with 'buy some sausages' on internal:testid=[data-testid="todo-item"s] >> nth=1 >> internal:role=textbox[nam
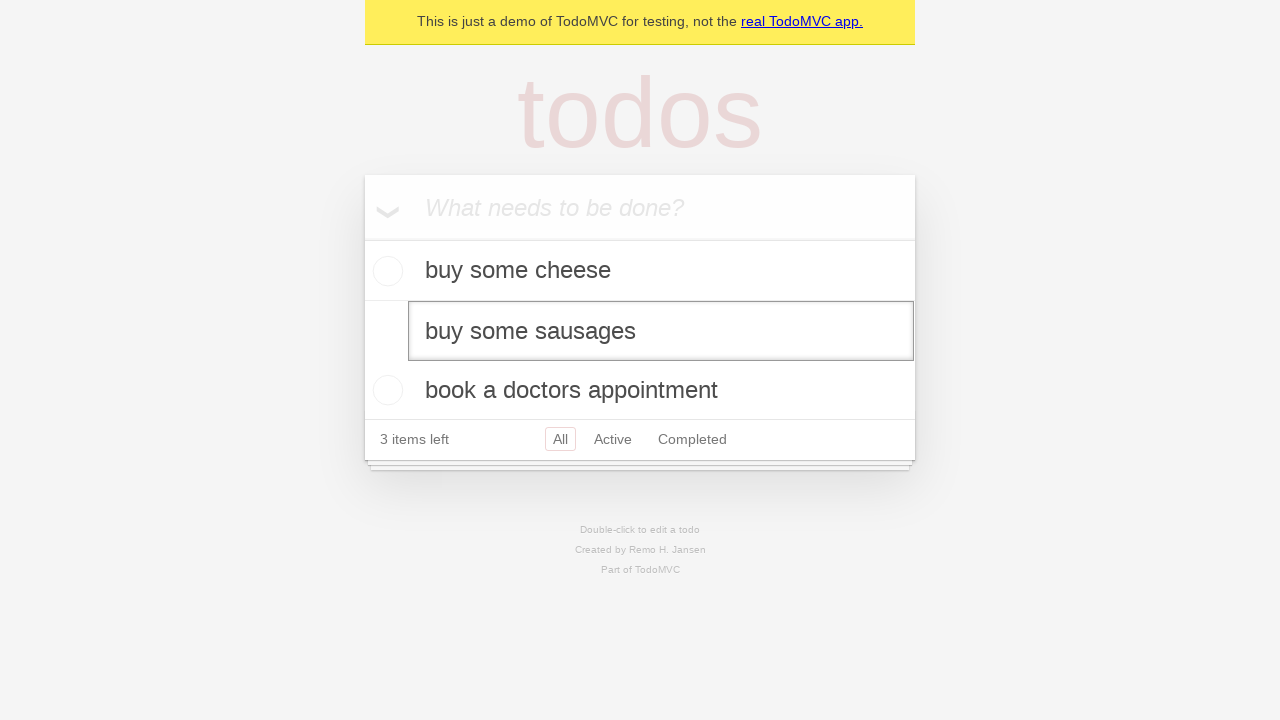

Pressed Enter to save edited todo item on internal:testid=[data-testid="todo-item"s] >> nth=1 >> internal:role=textbox[nam
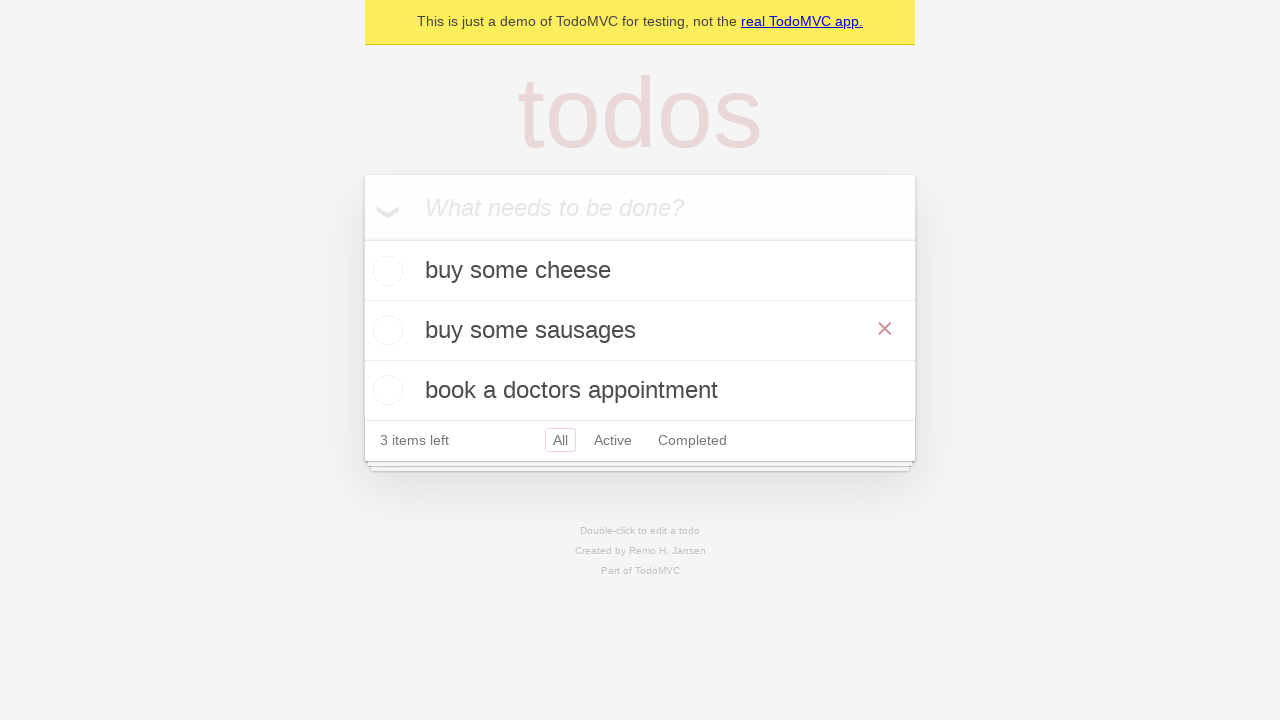

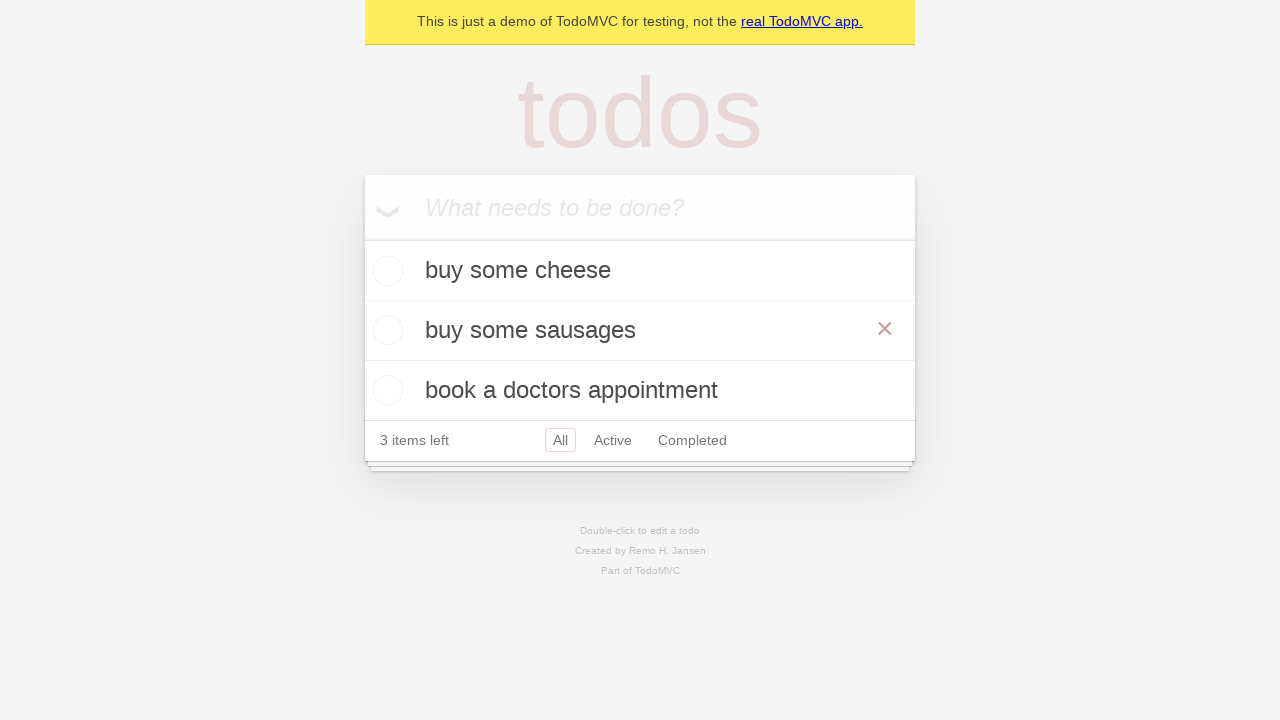